Tests dynamic content loading by clicking a start button and waiting for a hidden element to become visible, then verifying the loaded text appears.

Starting URL: https://the-internet.herokuapp.com/dynamic_loading/1

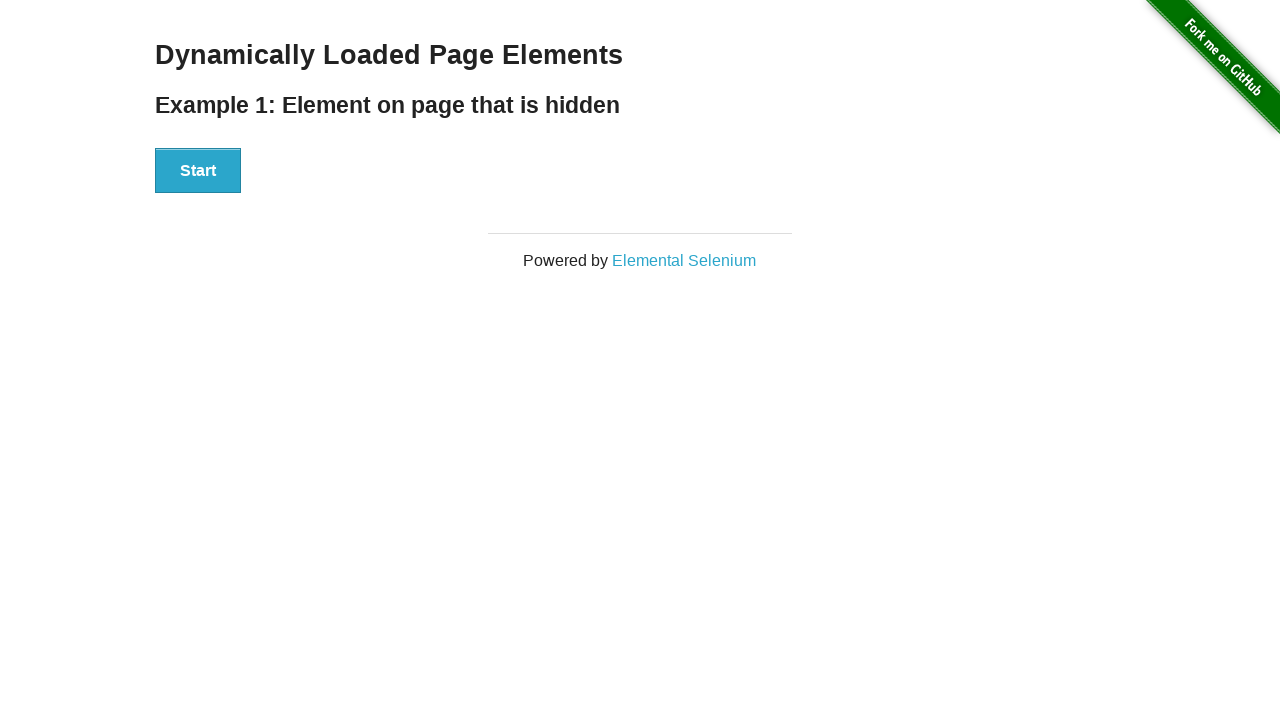

Clicked start button to trigger dynamic content loading at (198, 171) on div#start button
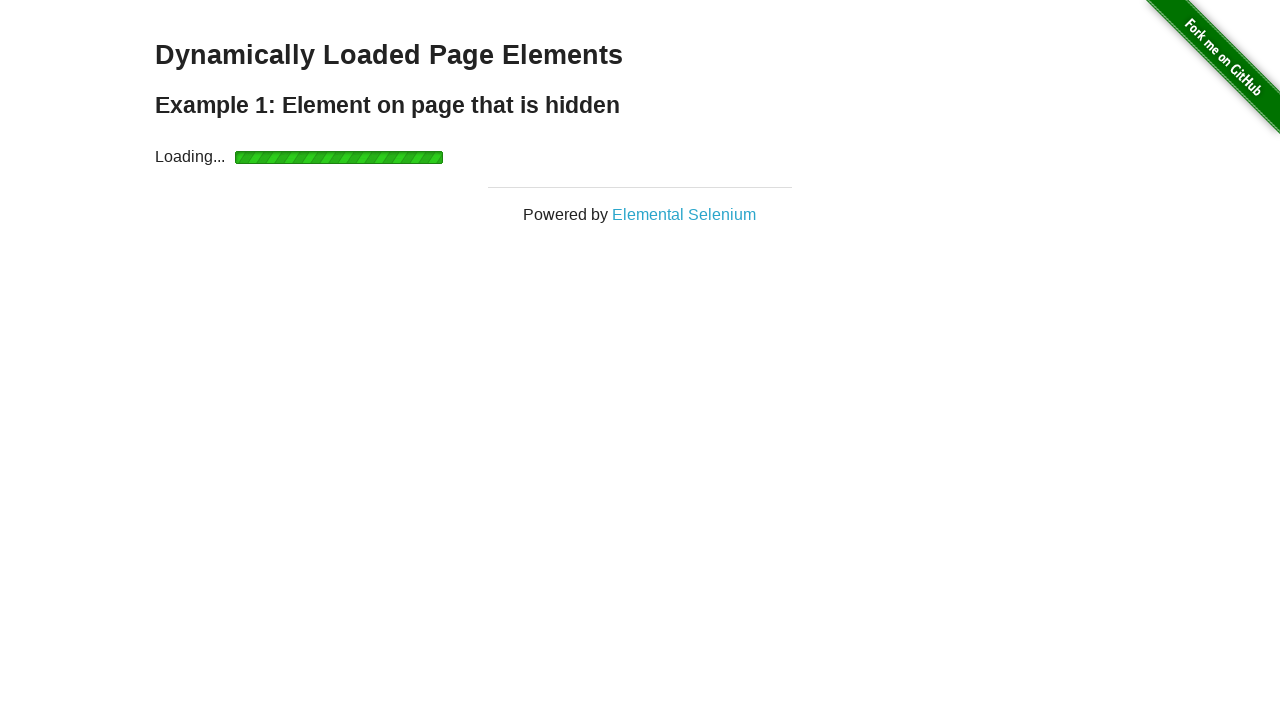

Waited for dynamically loaded element to become visible
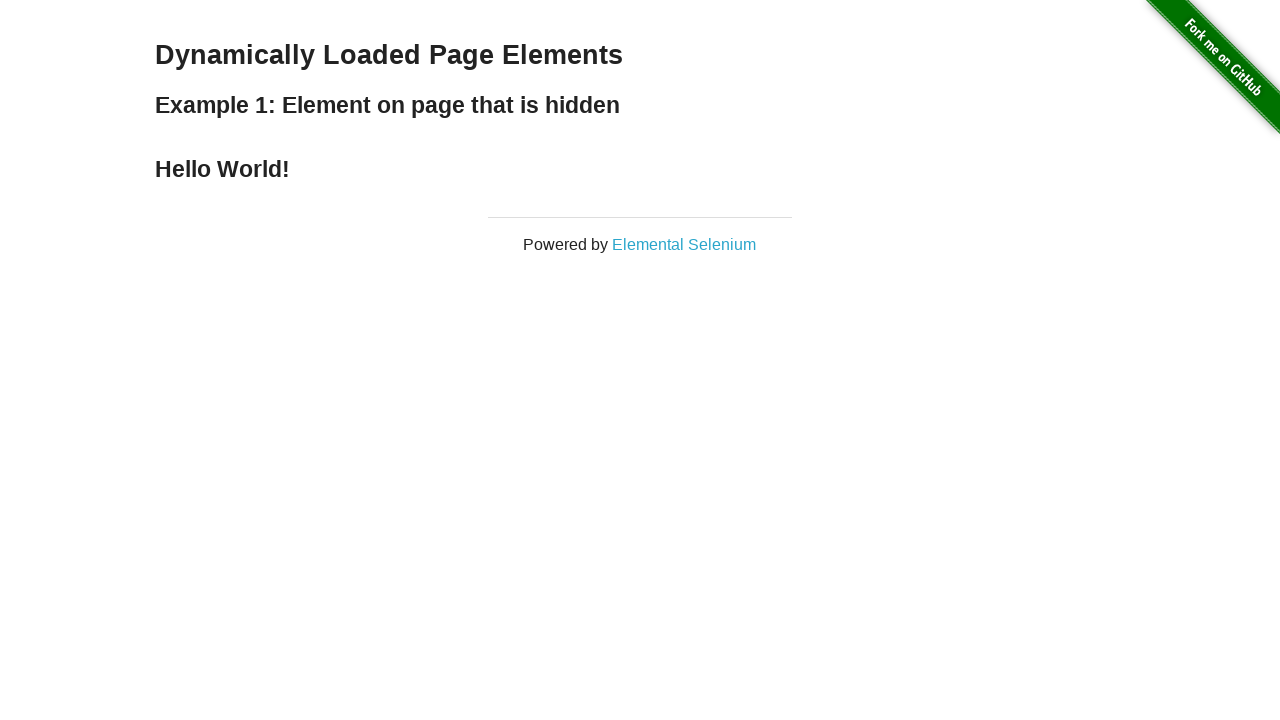

Retrieved loaded text: 'Hello World!'
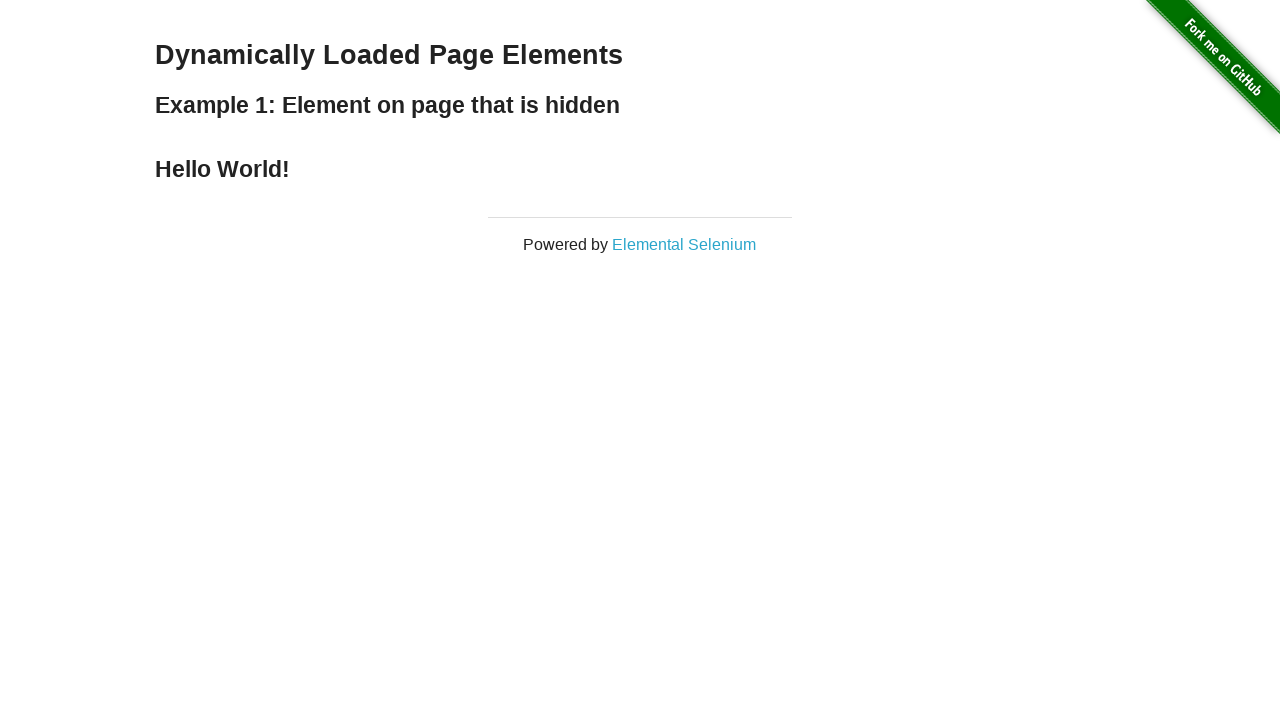

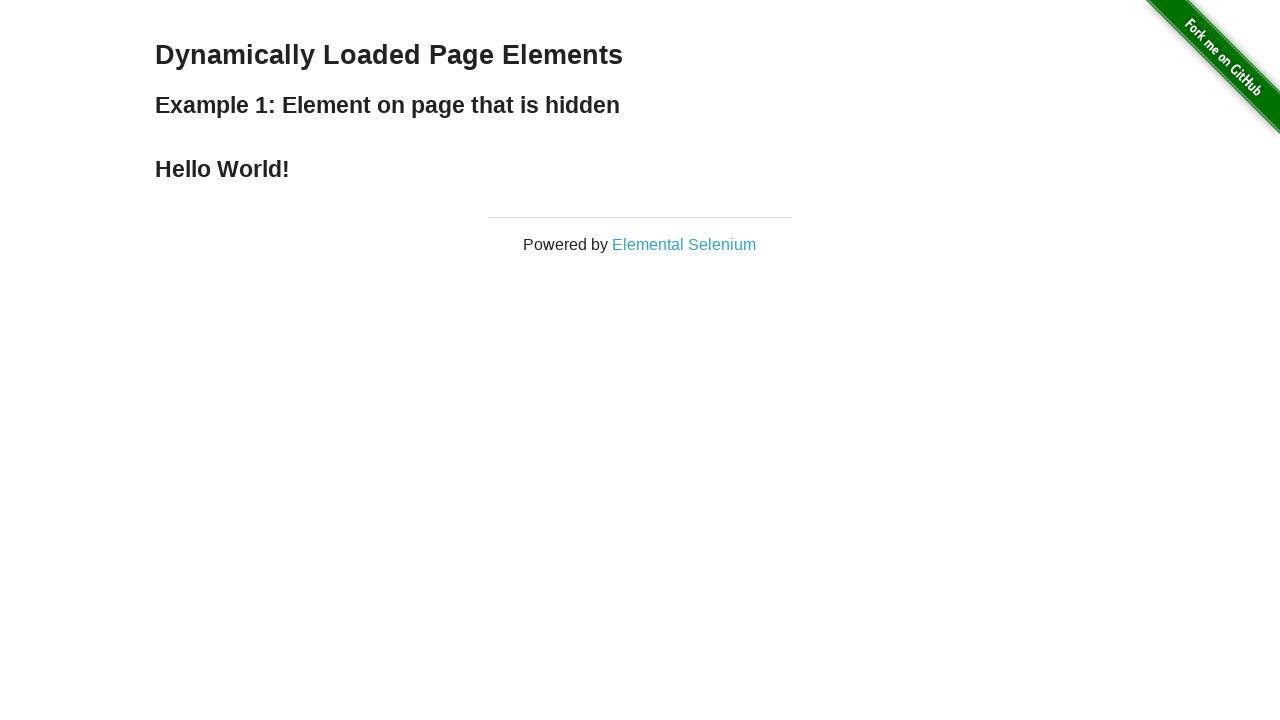